Tests various links on the page that send API calls and display status codes.

Starting URL: https://demoqa.com/links

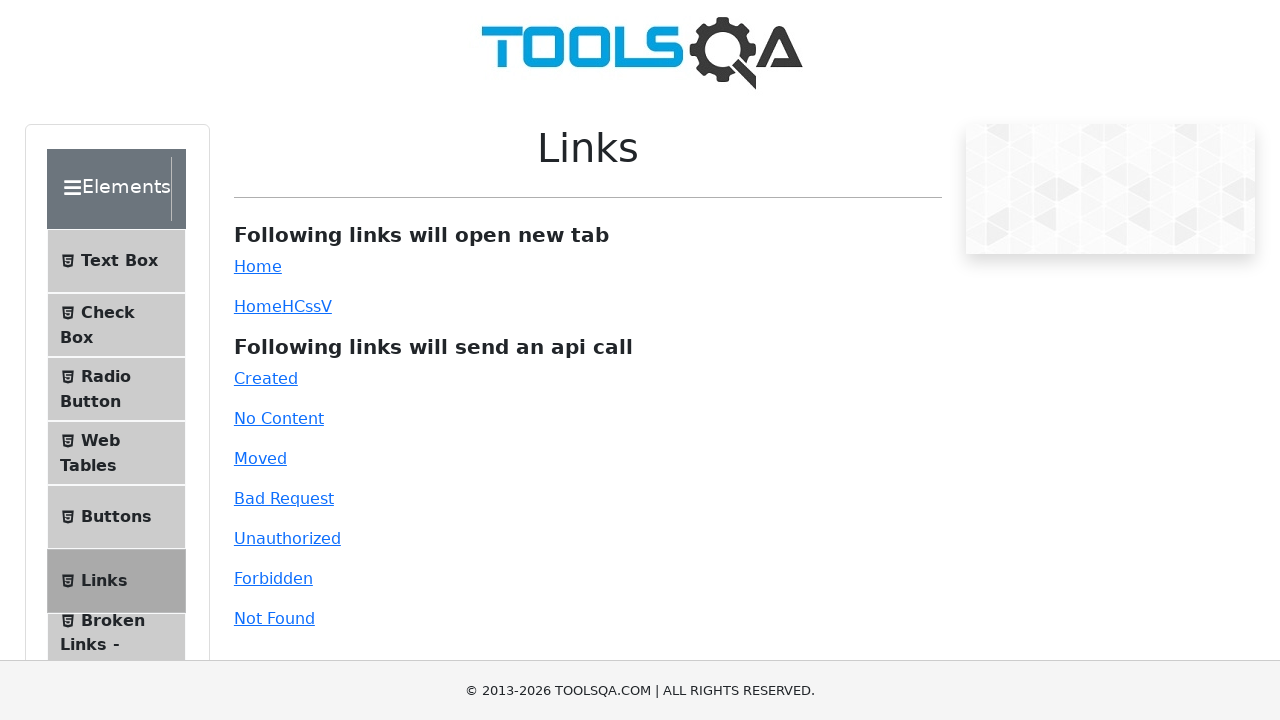

Clicked on Created link at (266, 378) on #created
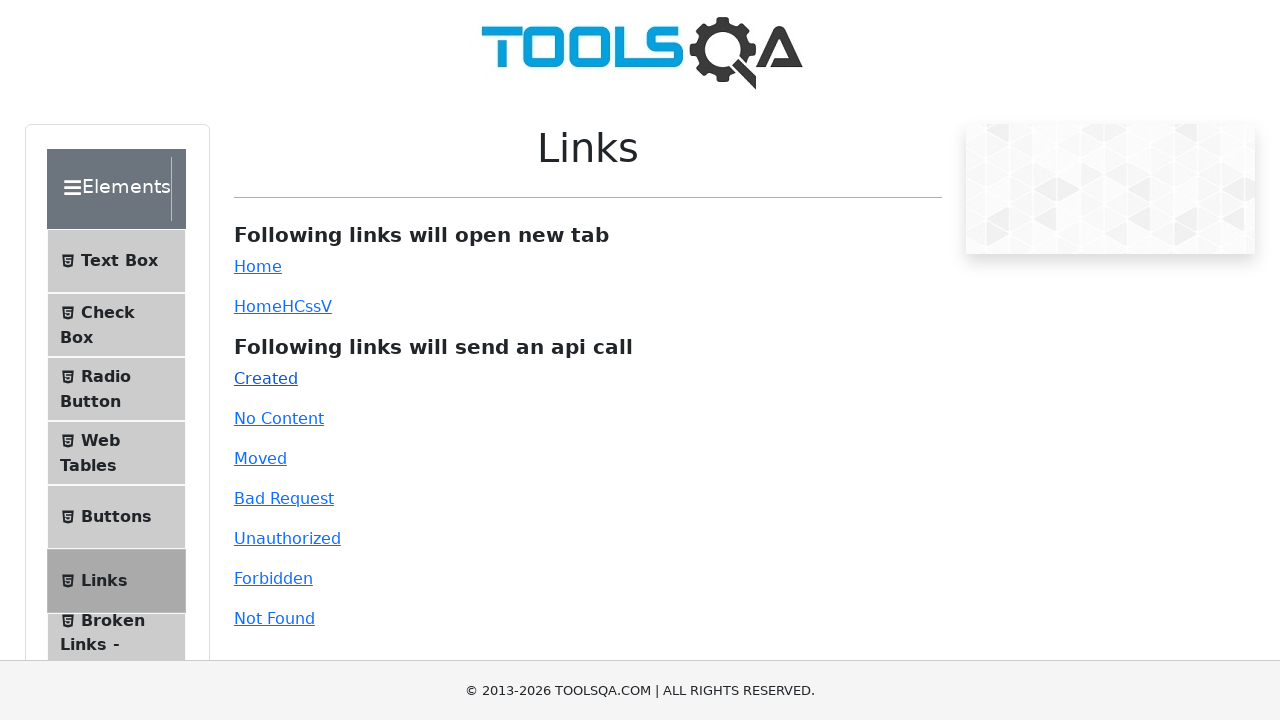

Waited for link response to display after Created link click
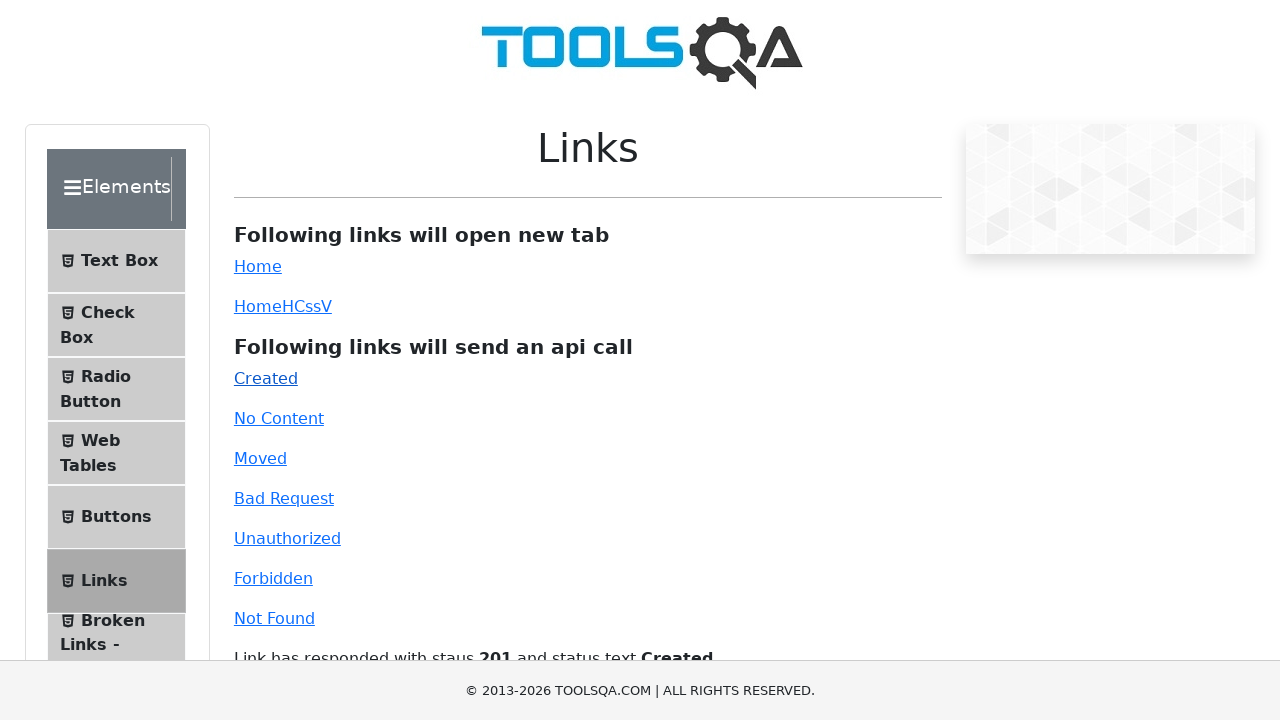

Clicked on No Content link at (279, 418) on #no-content
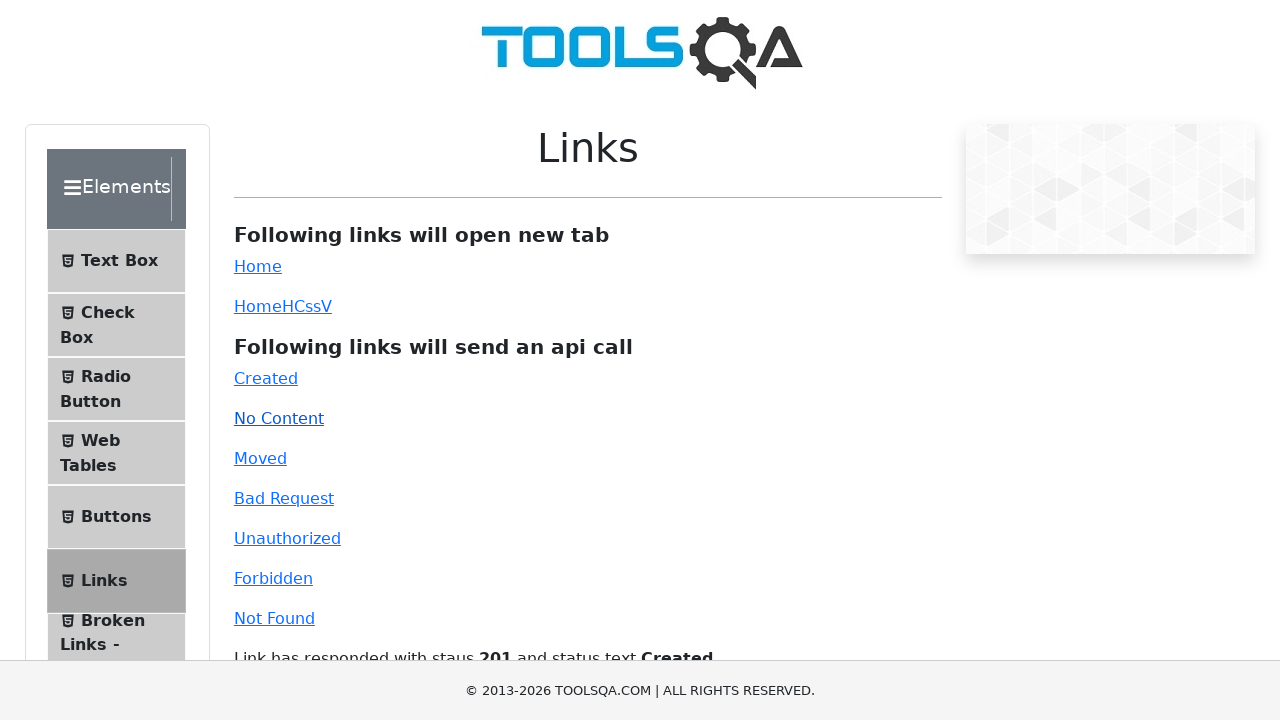

Waited for link response to display after No Content link click
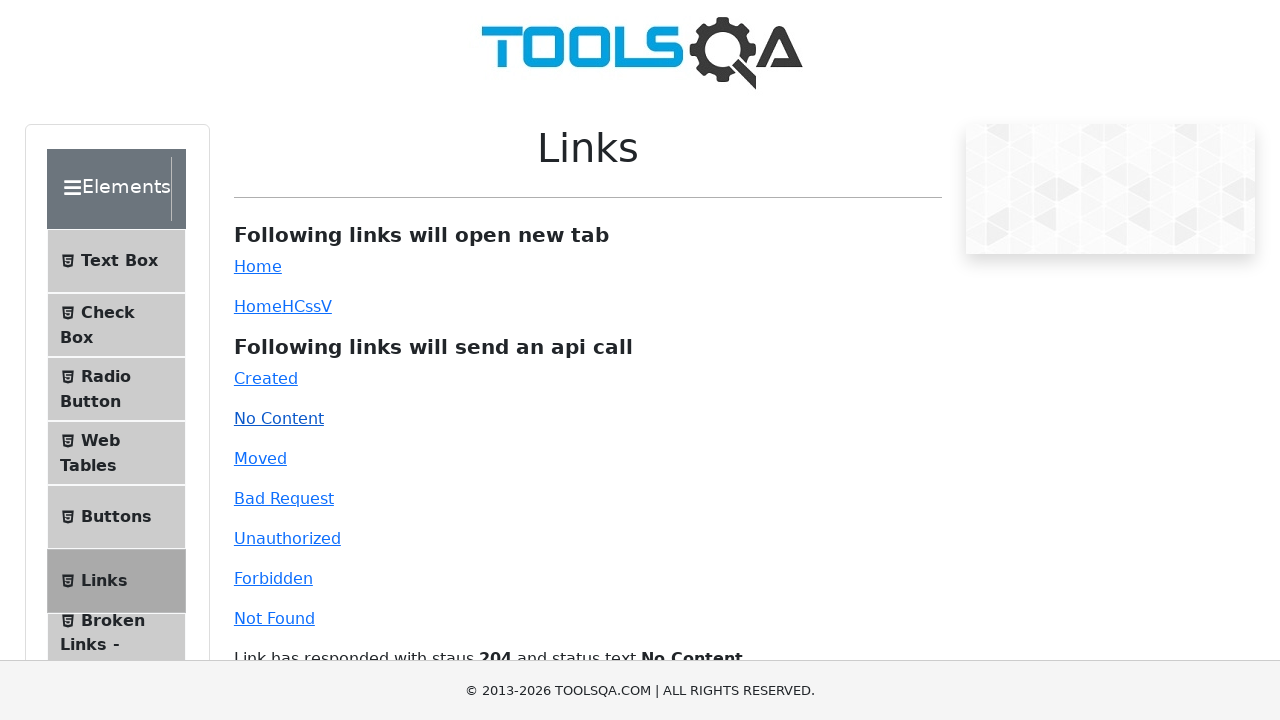

Clicked on Moved link at (260, 458) on #moved
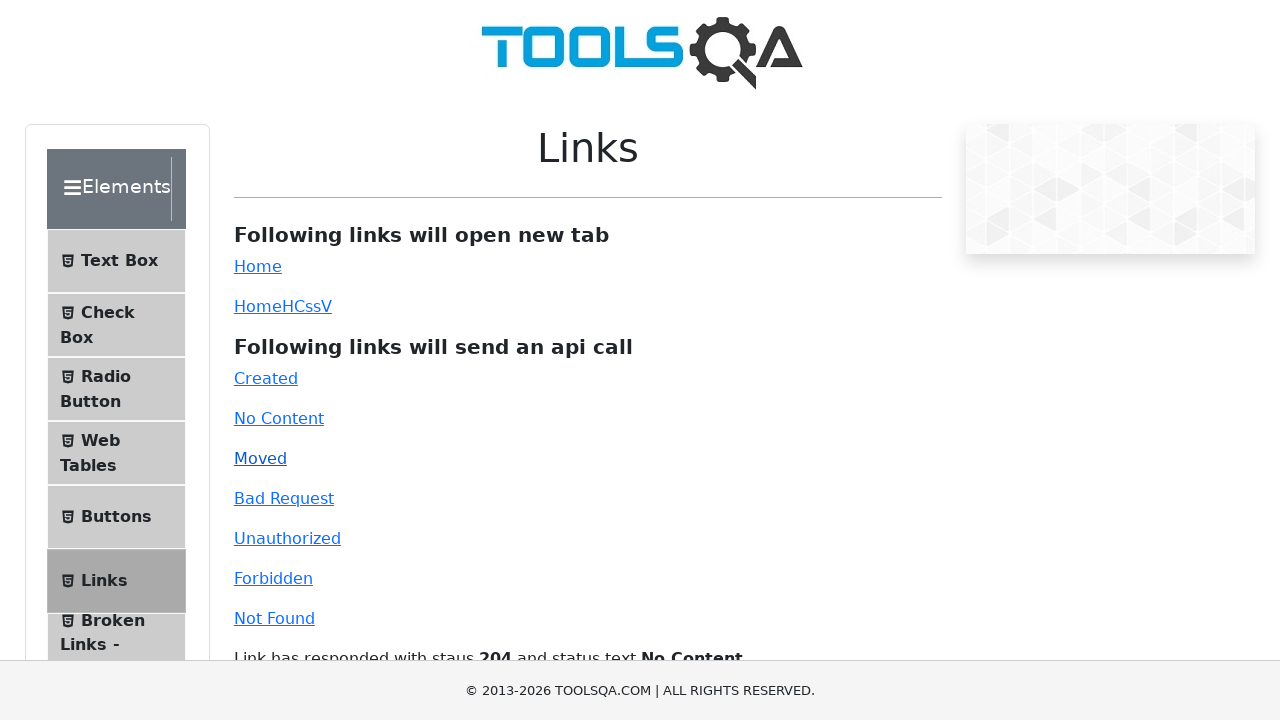

Waited for link response to display after Moved link click
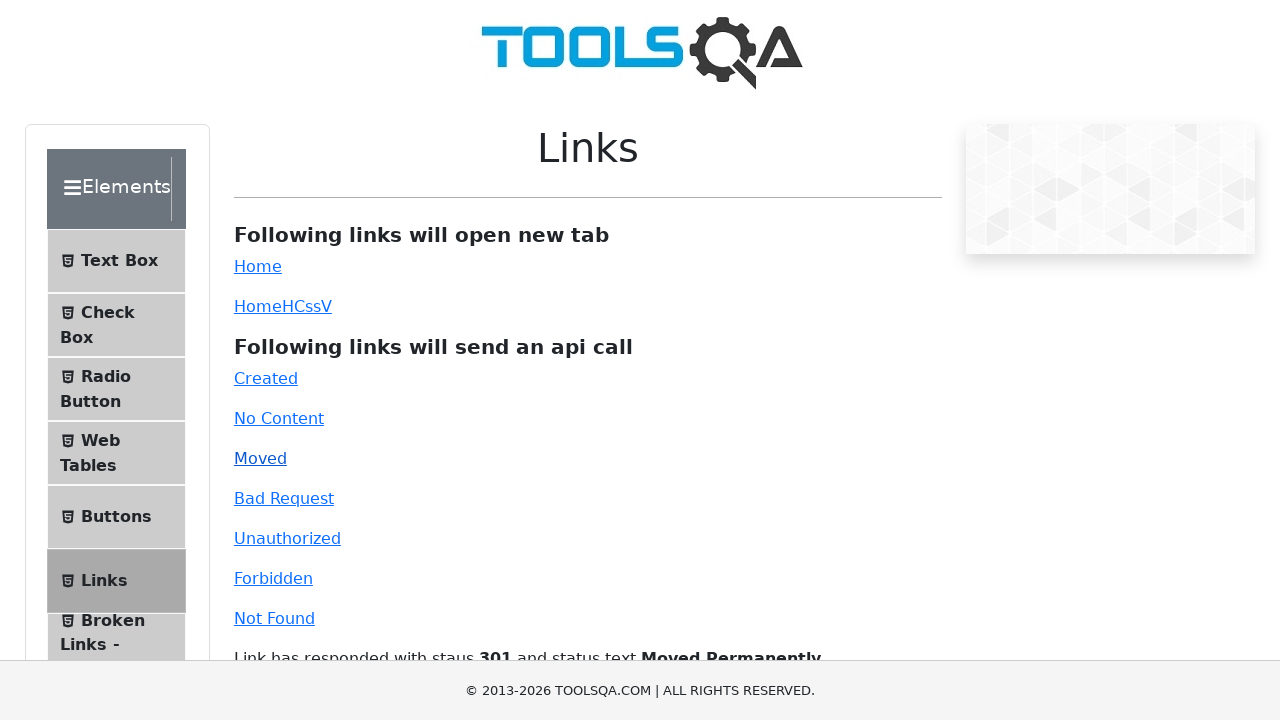

Clicked on Bad Request link at (284, 498) on #bad-request
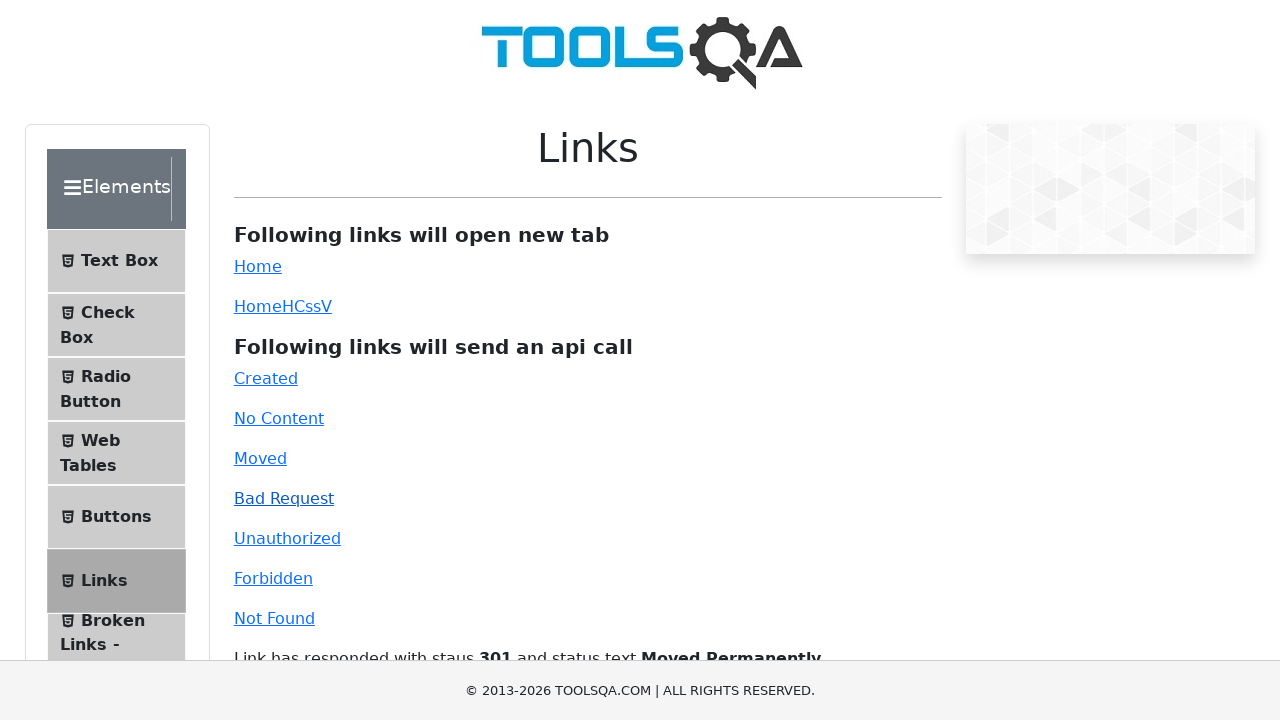

Waited for link response to display after Bad Request link click
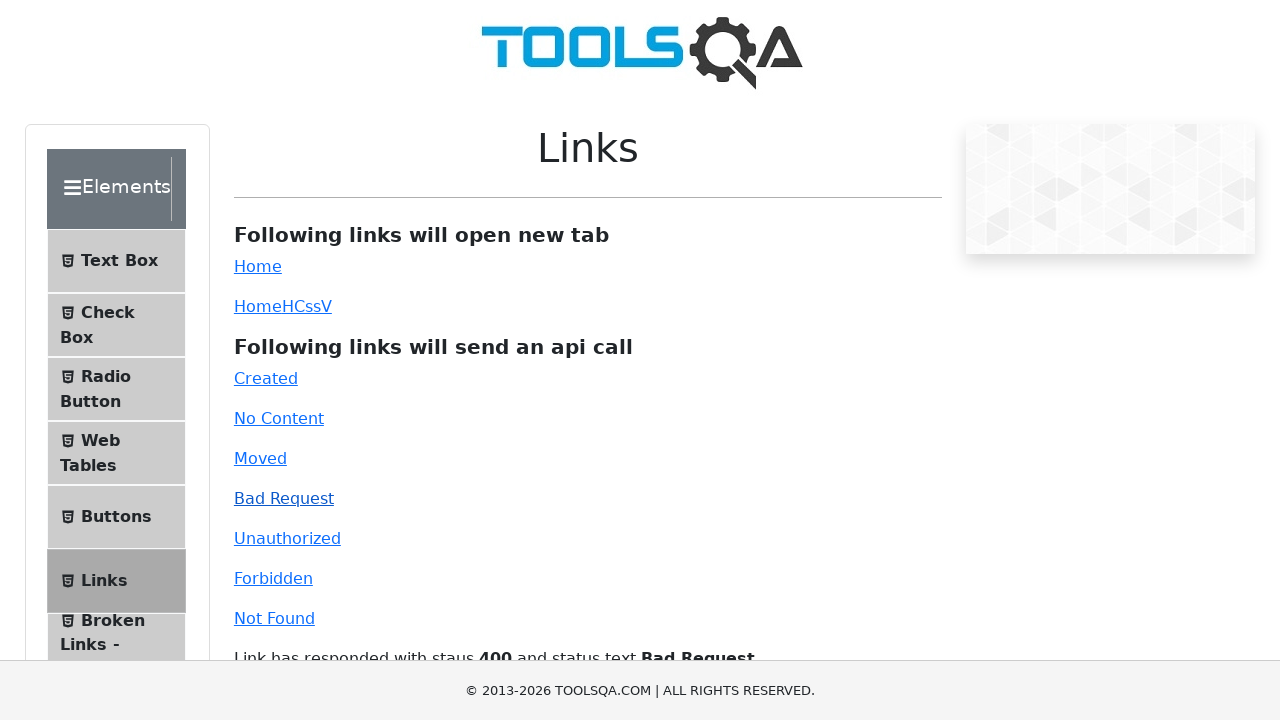

Clicked on Unauthorized link at (287, 538) on #unauthorized
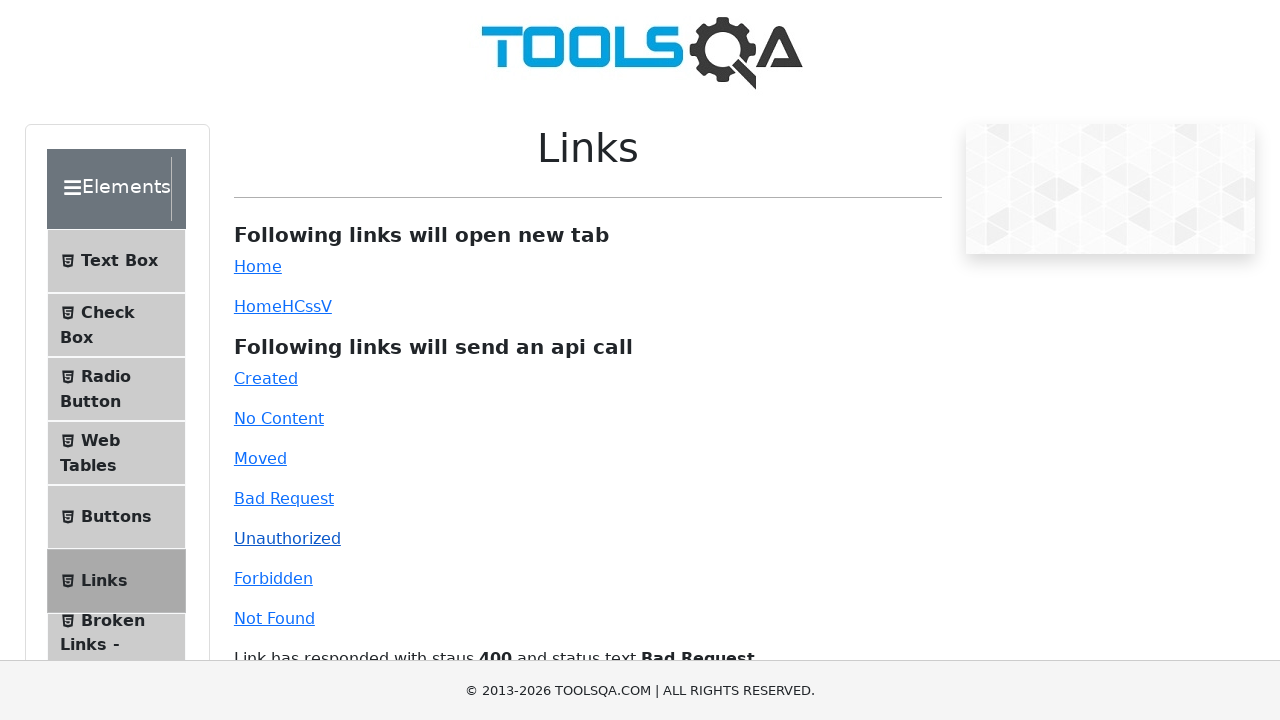

Waited for link response to display after Unauthorized link click
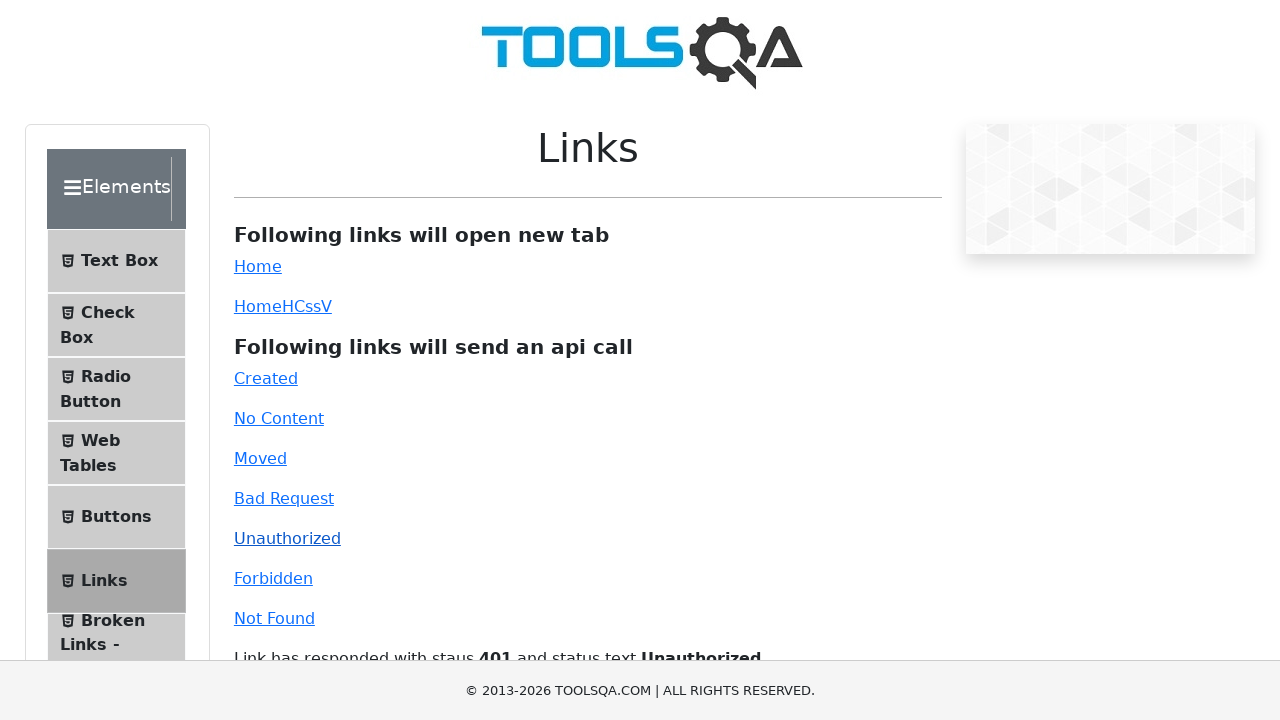

Clicked on Forbidden link at (273, 578) on #forbidden
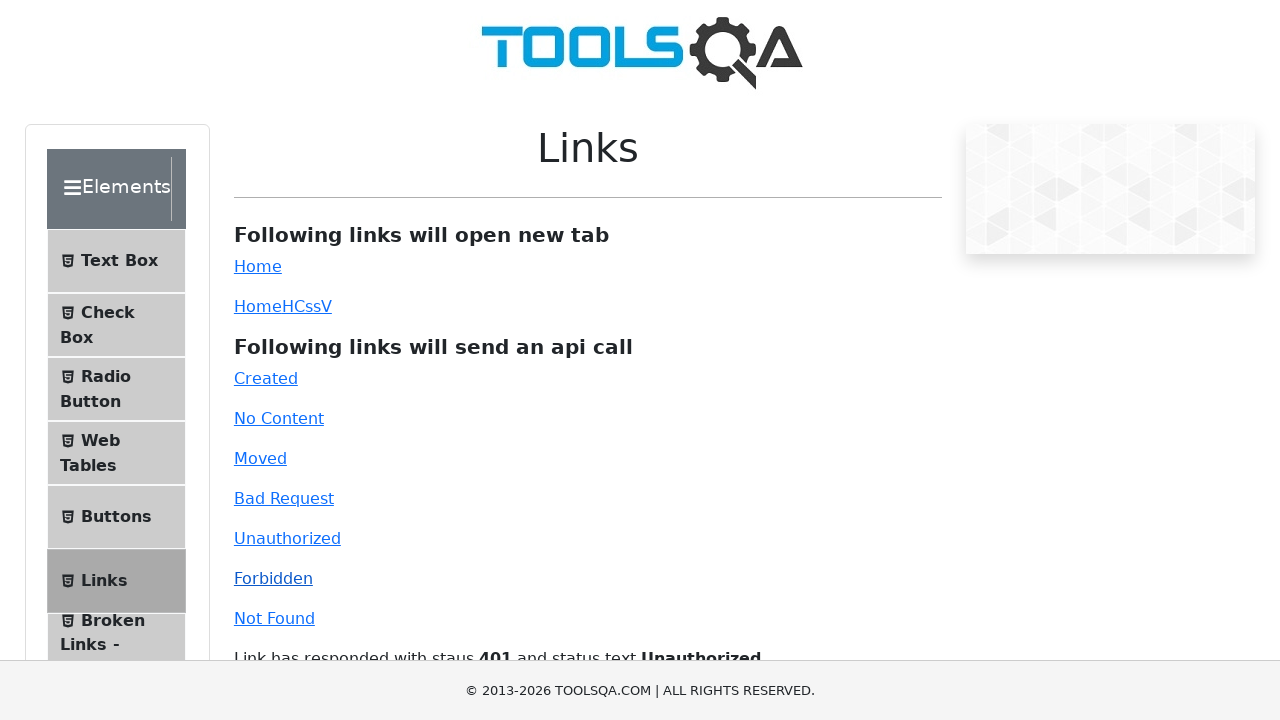

Waited for link response to display after Forbidden link click
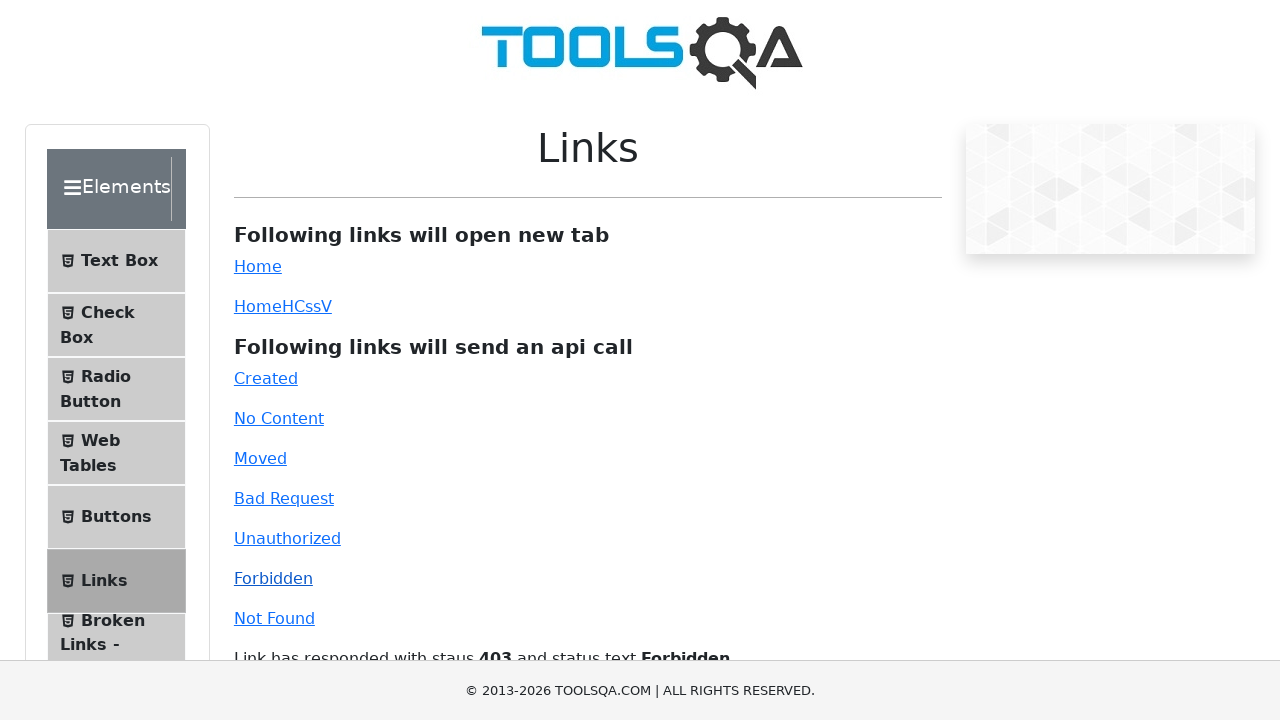

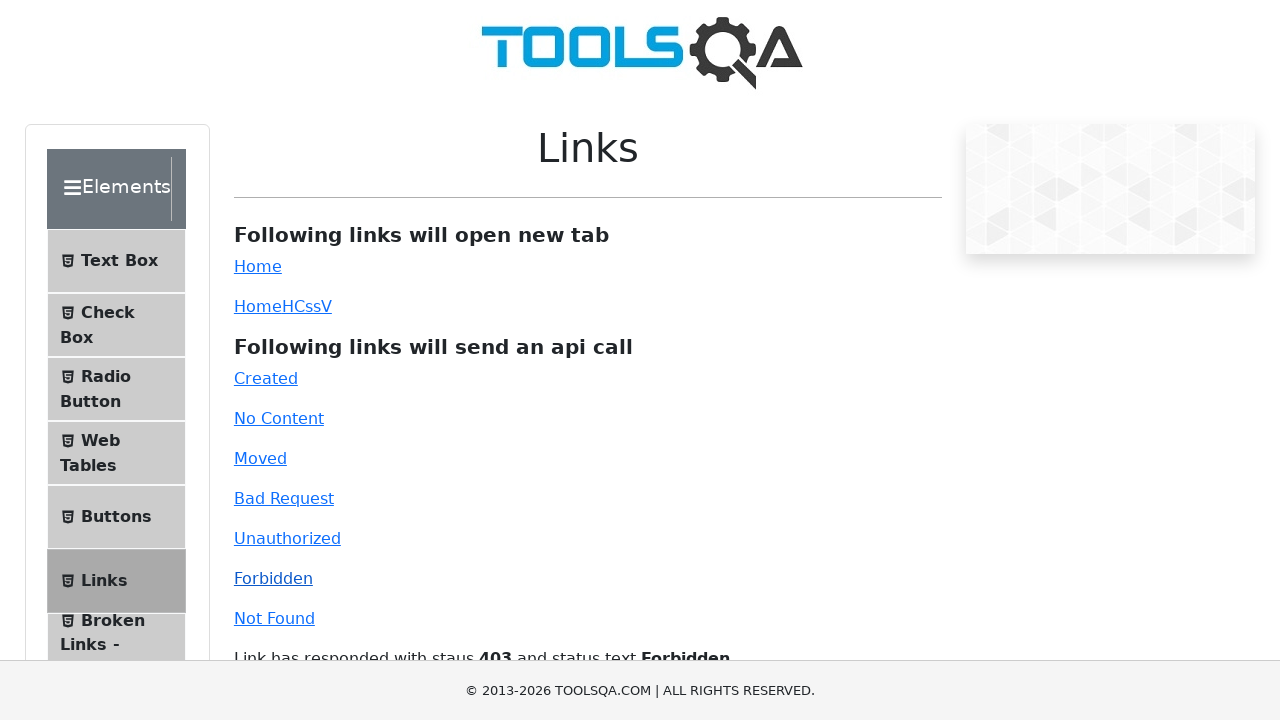